Navigates to a shopping site and adds specific vegetables (Cucumber, Brocolli, Beetroot) to the cart by finding them in the product list and clicking their "Add to cart" buttons

Starting URL: https://rahulshettyacademy.com/seleniumPractise/

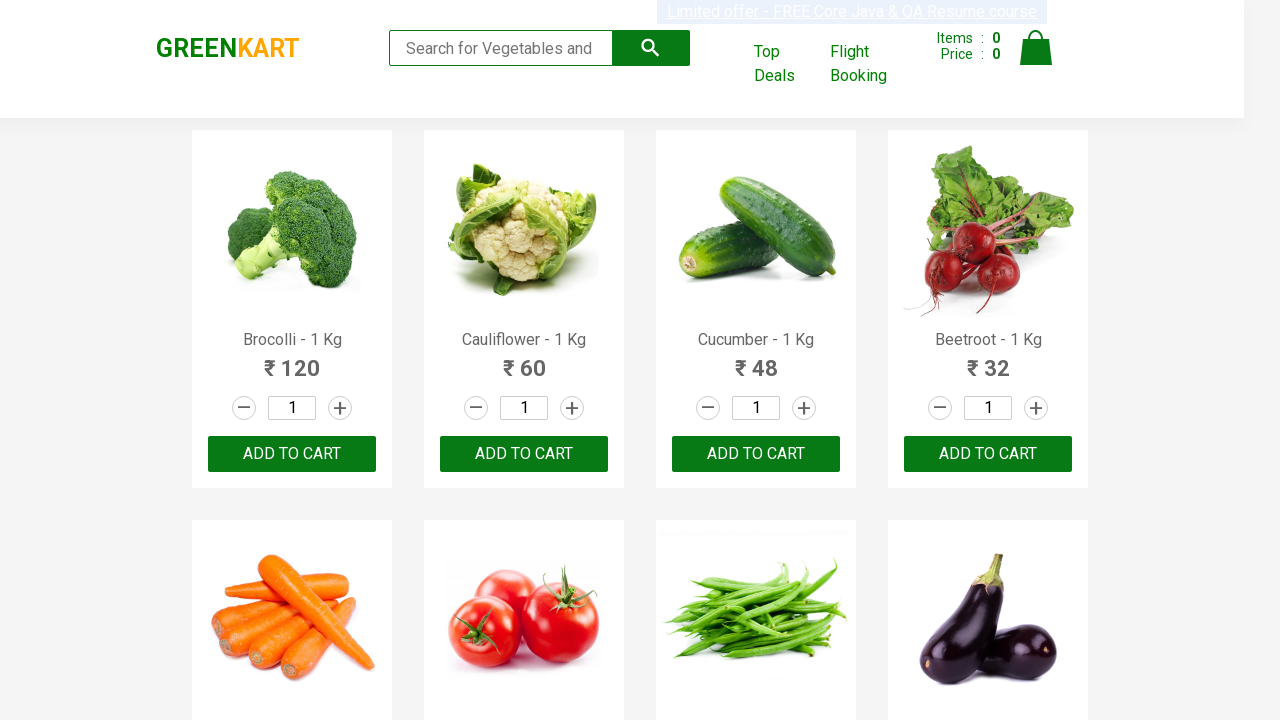

Navigated to Rahul Shetty Academy shopping site
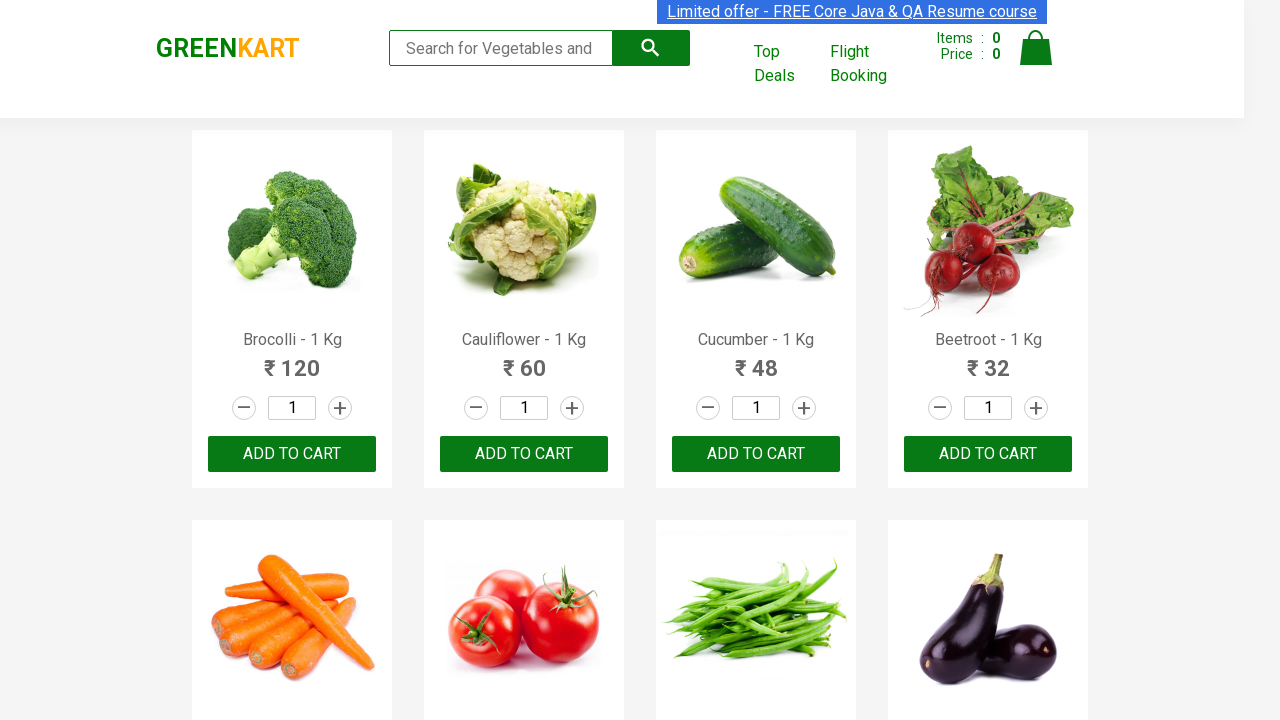

Located all product name elements on the page
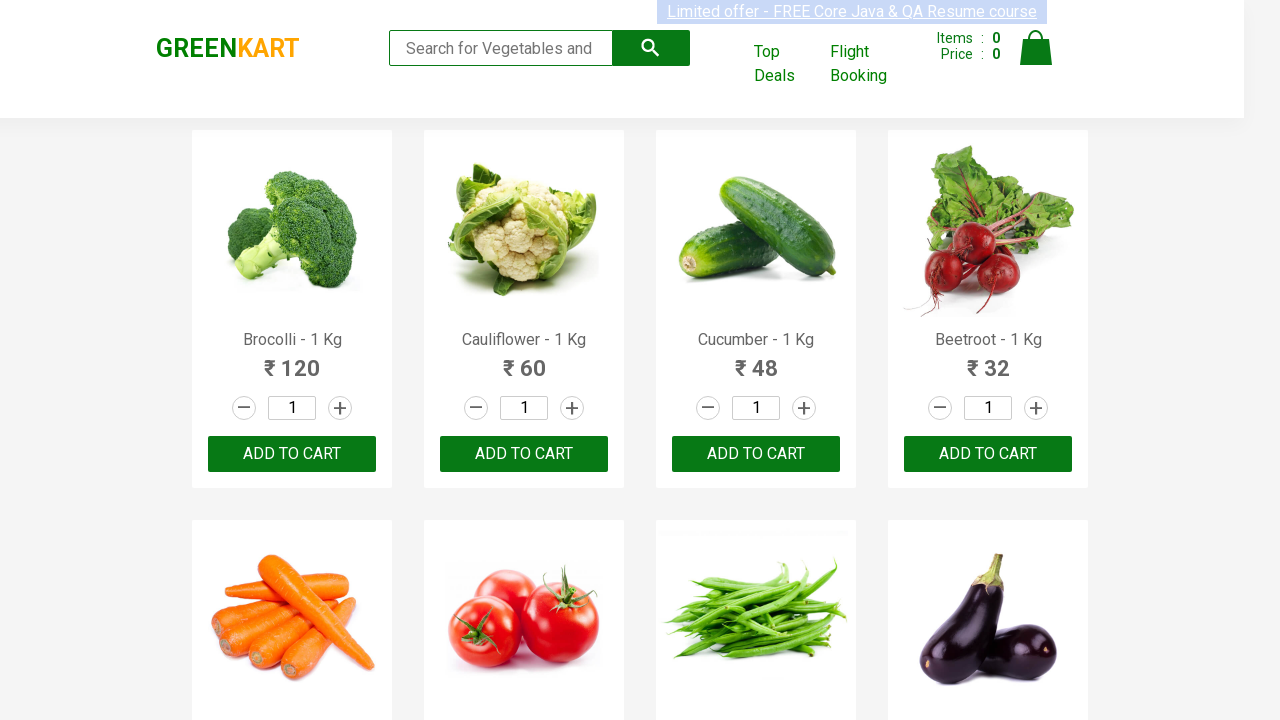

Extracted product text: Brocolli - 1 Kg
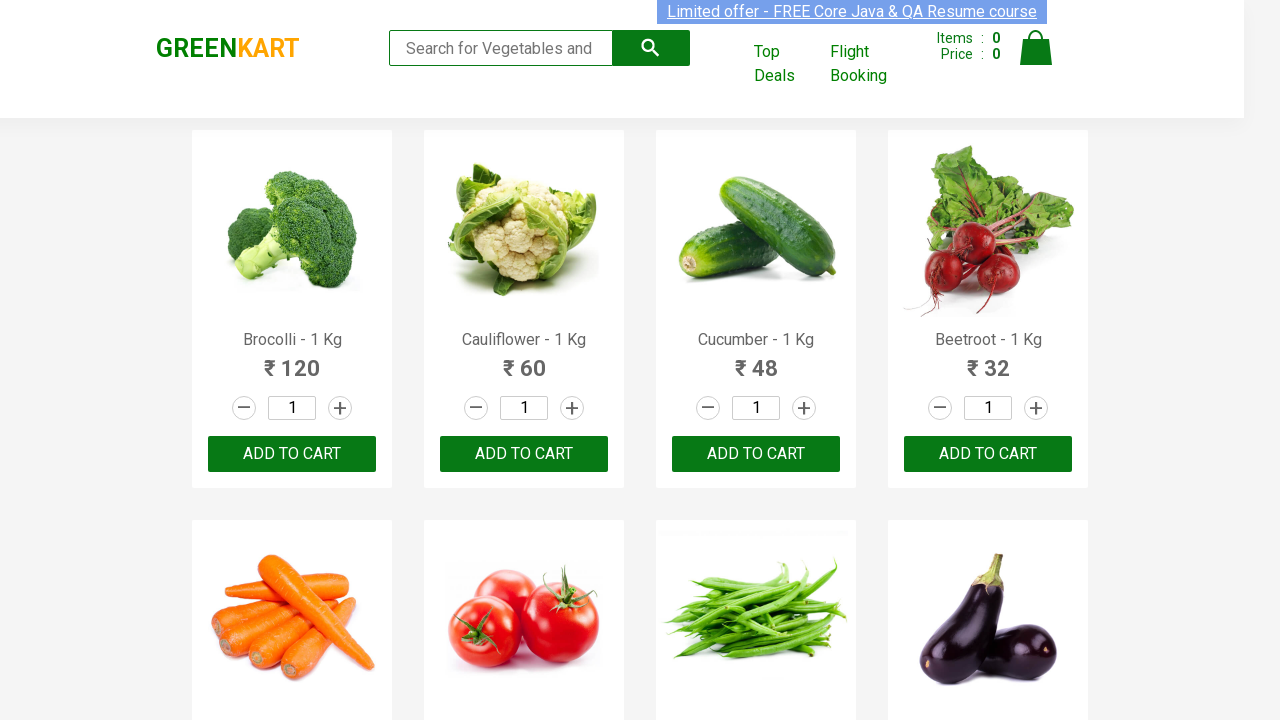

Located all 'Add to cart' buttons, found 30 buttons
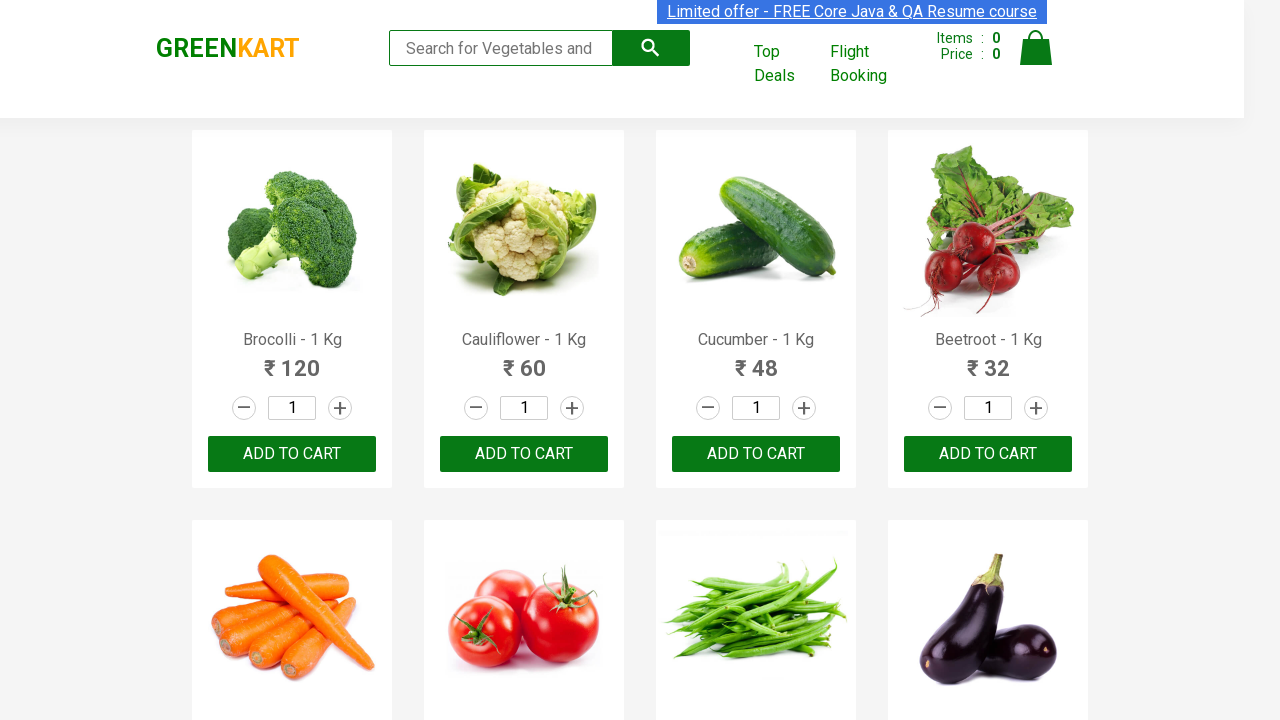

Clicked 'Add to cart' button for Brocolli
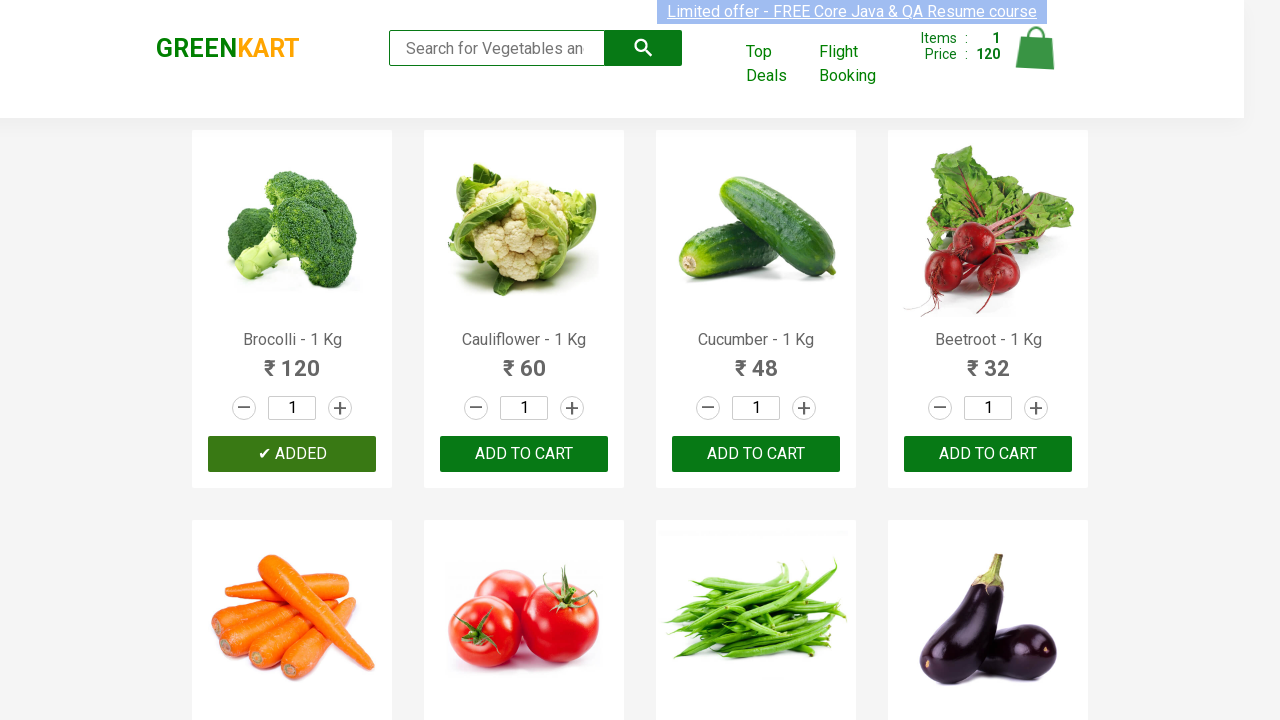

Extracted product text: Cauliflower - 1 Kg
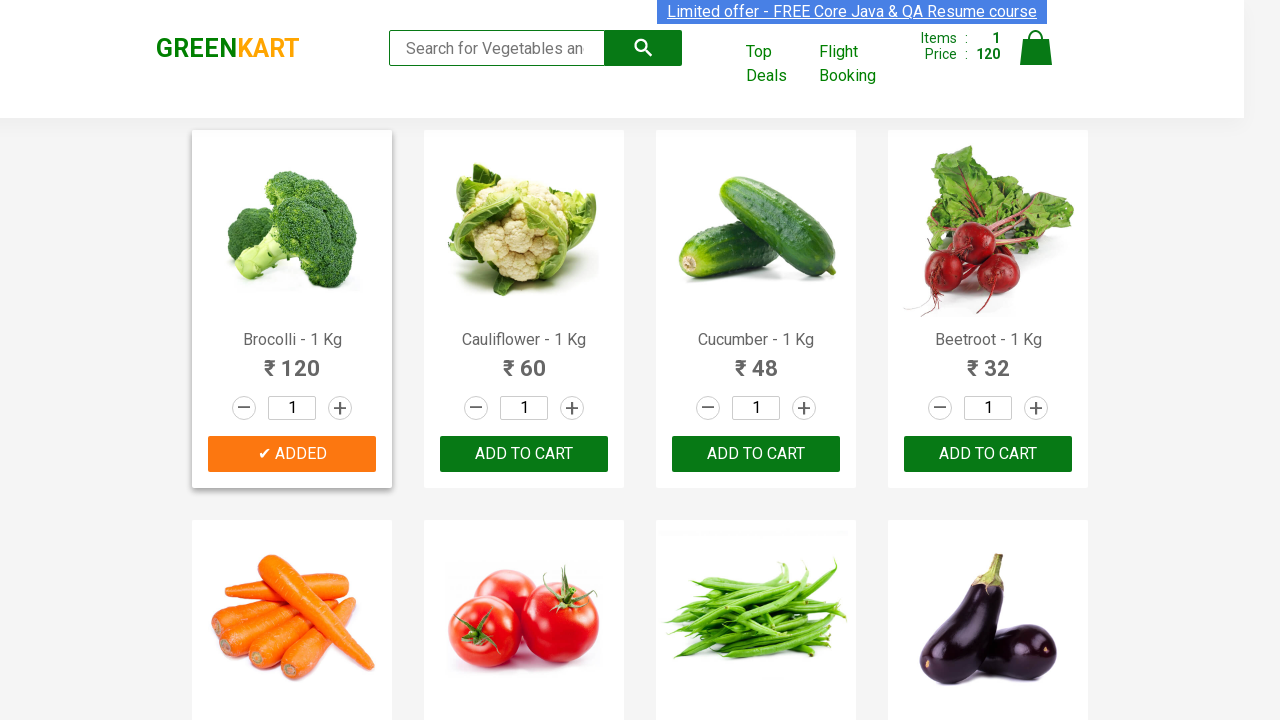

Extracted product text: Cucumber - 1 Kg
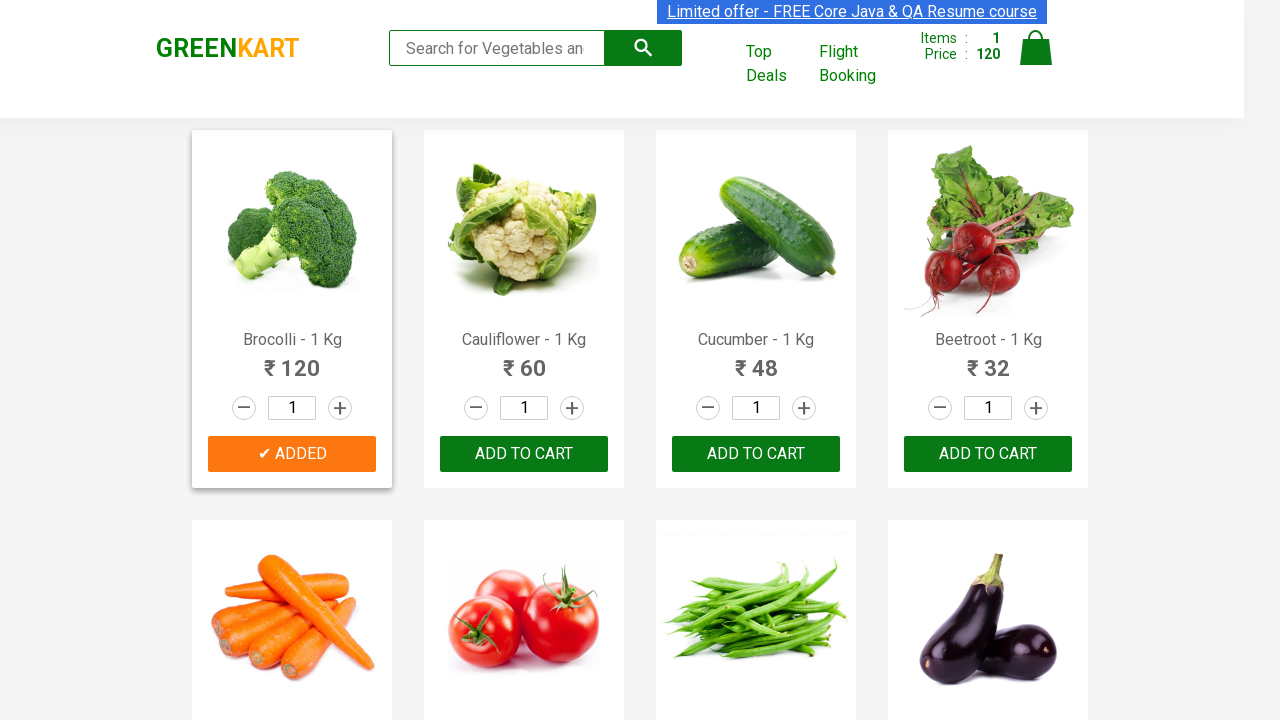

Located all 'Add to cart' buttons, found 30 buttons
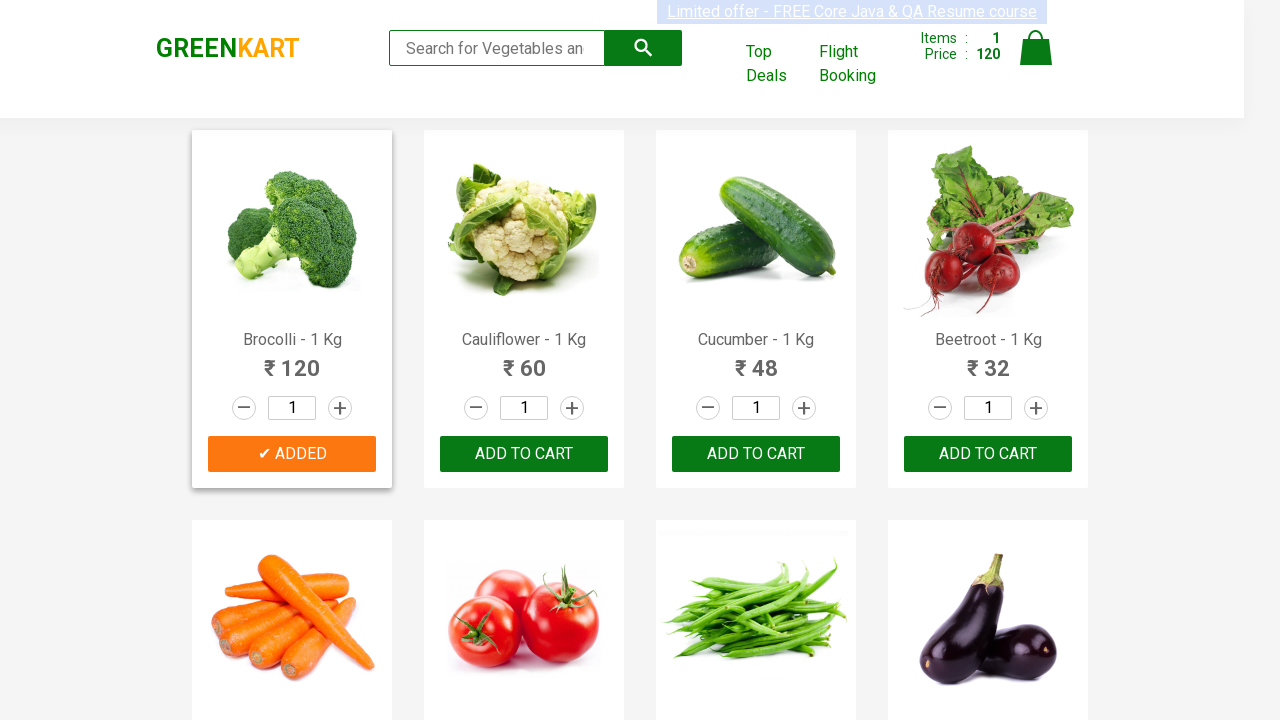

Clicked 'Add to cart' button for Cucumber
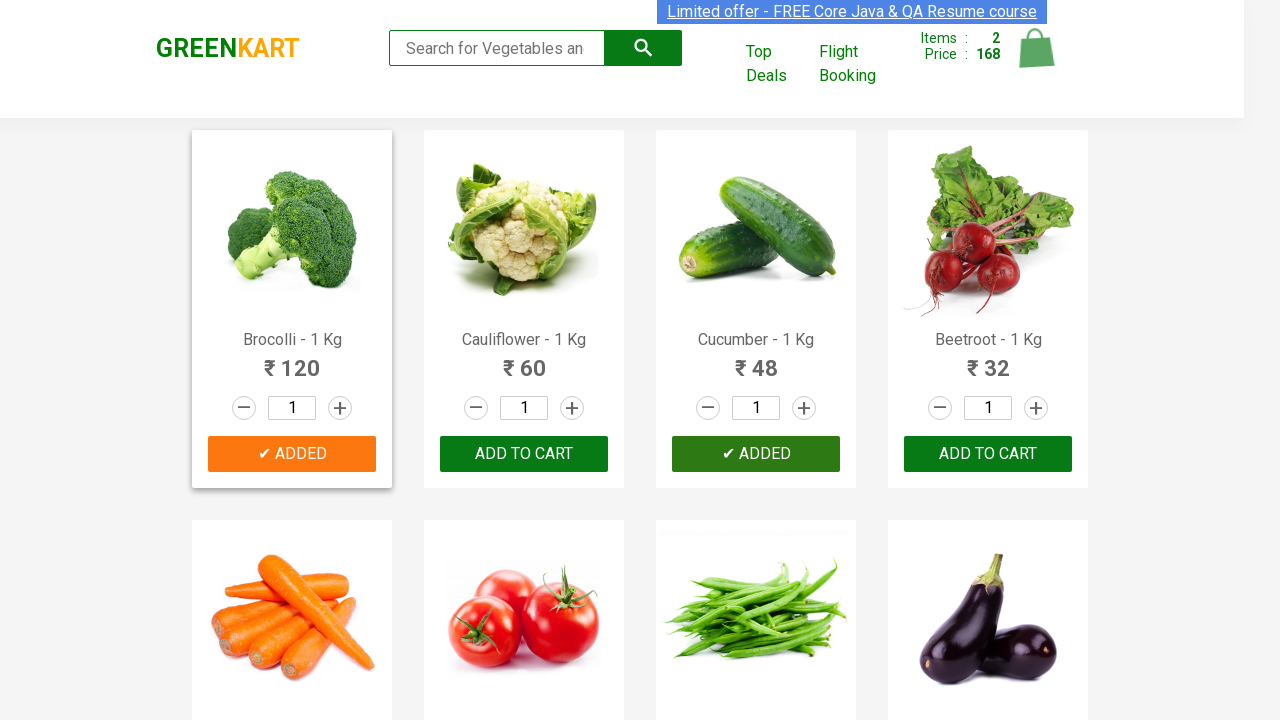

Extracted product text: Beetroot - 1 Kg
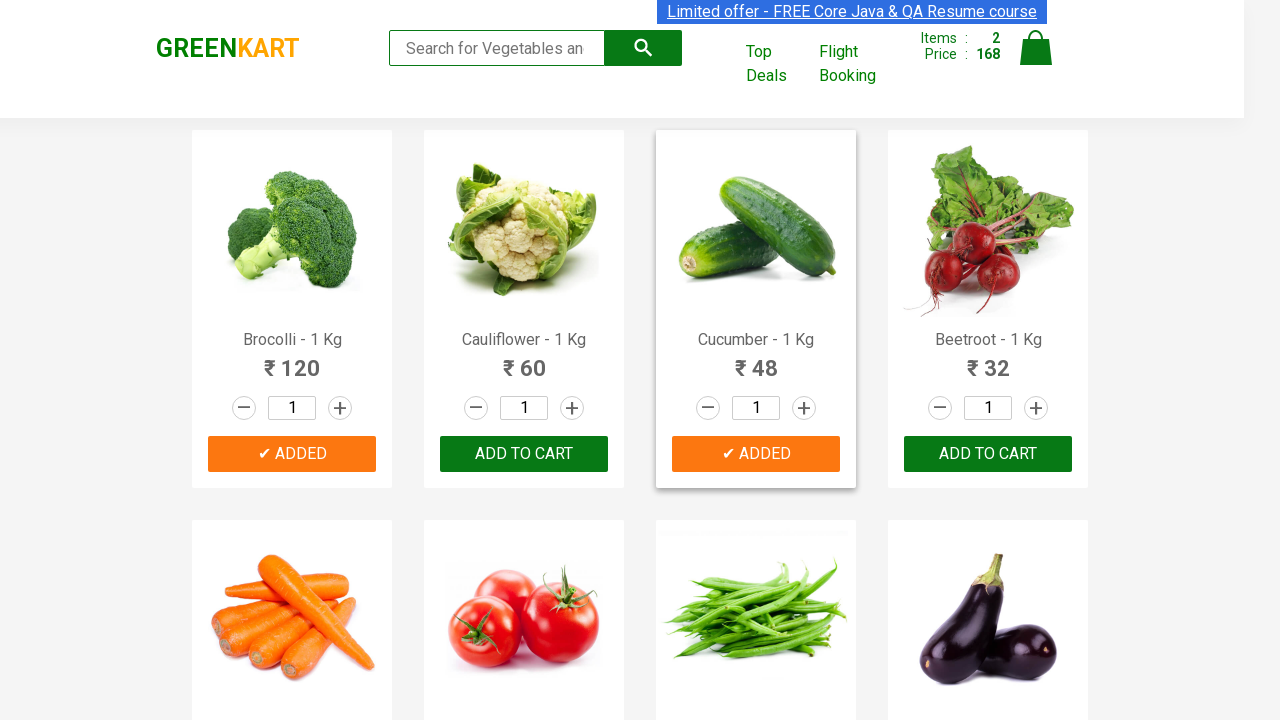

Located all 'Add to cart' buttons, found 30 buttons
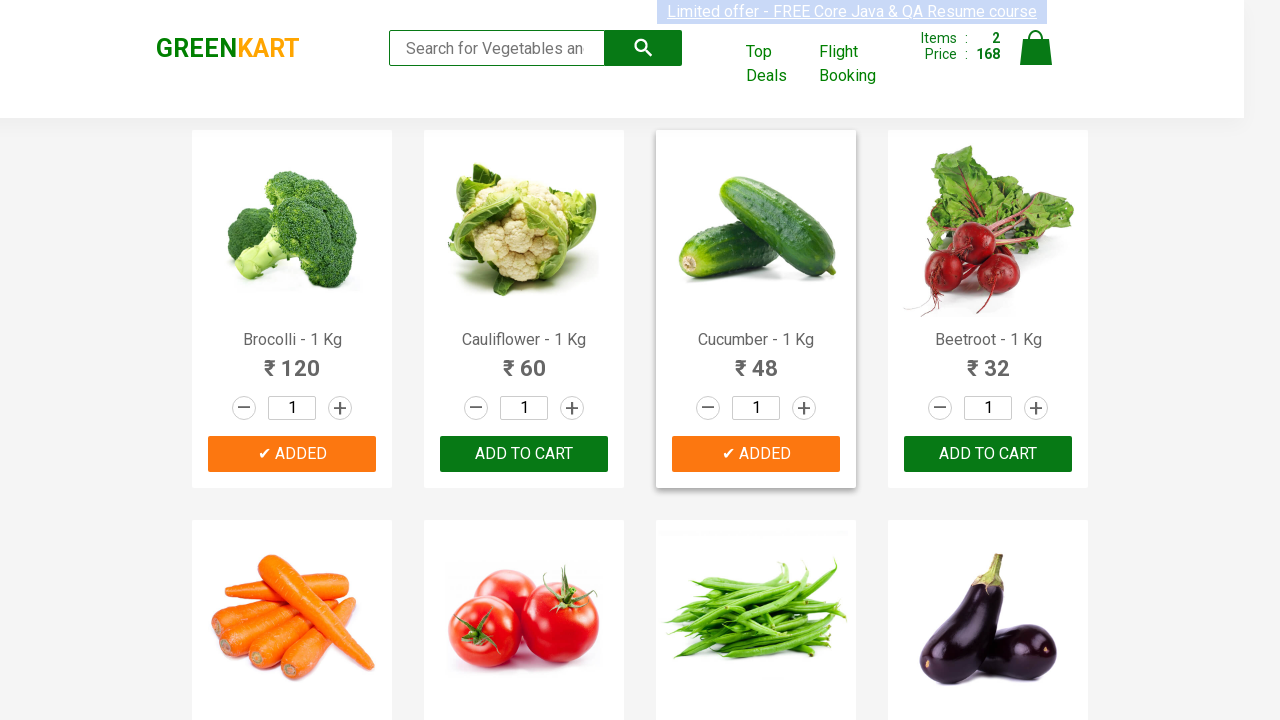

Clicked 'Add to cart' button for Beetroot
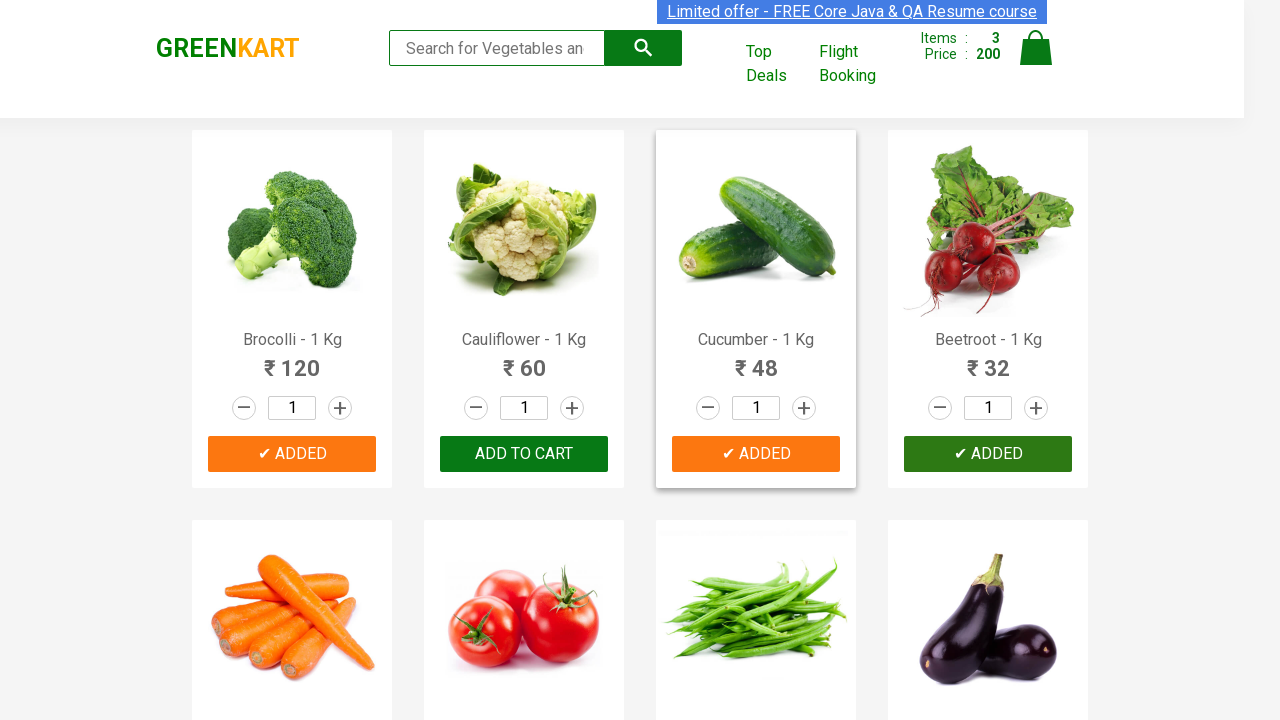

Successfully added all 3 items to cart (Cucumber, Brocolli, Beetroot)
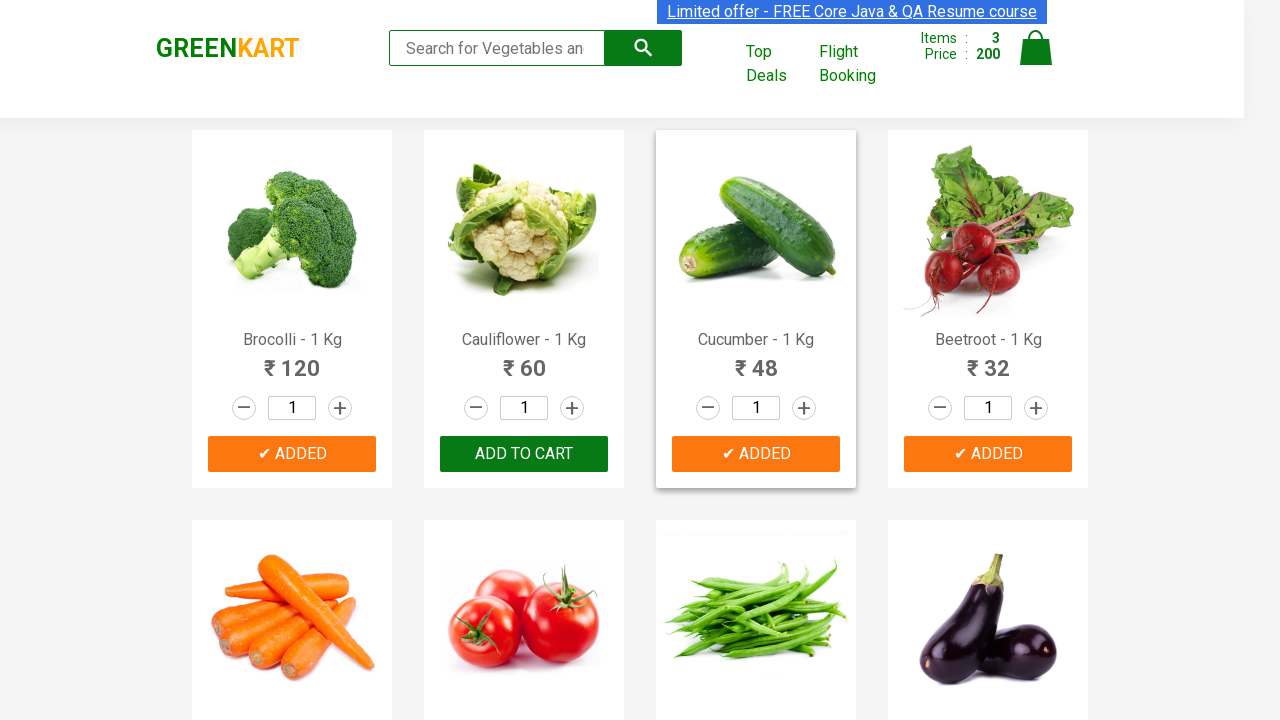

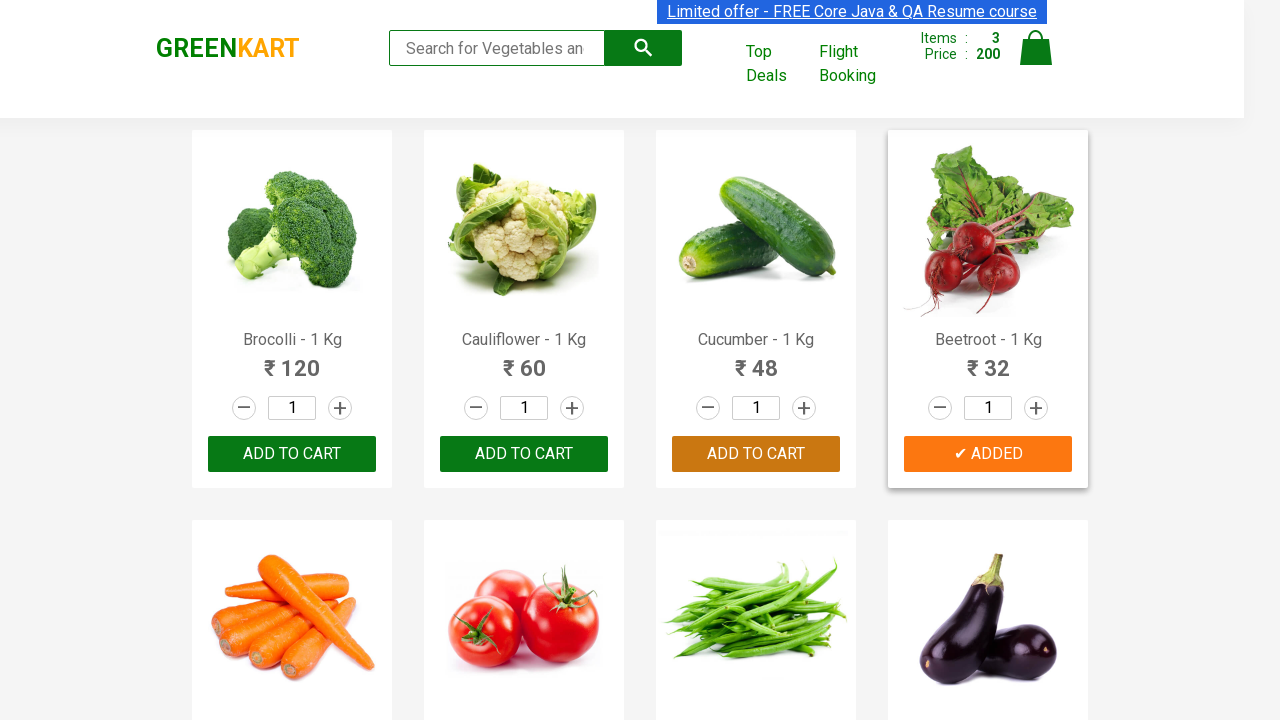